Tests that edits are cancelled when pressing Escape

Starting URL: https://demo.playwright.dev/todomvc

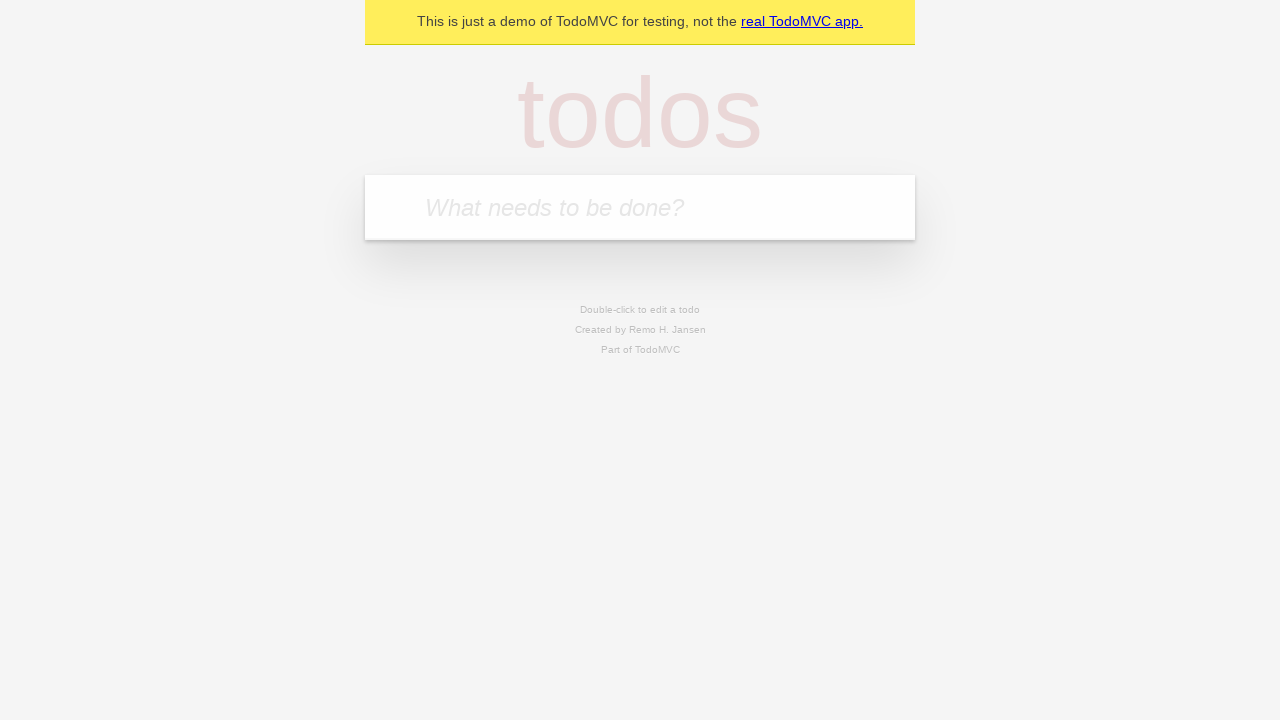

Located the 'What needs to be done?' input field
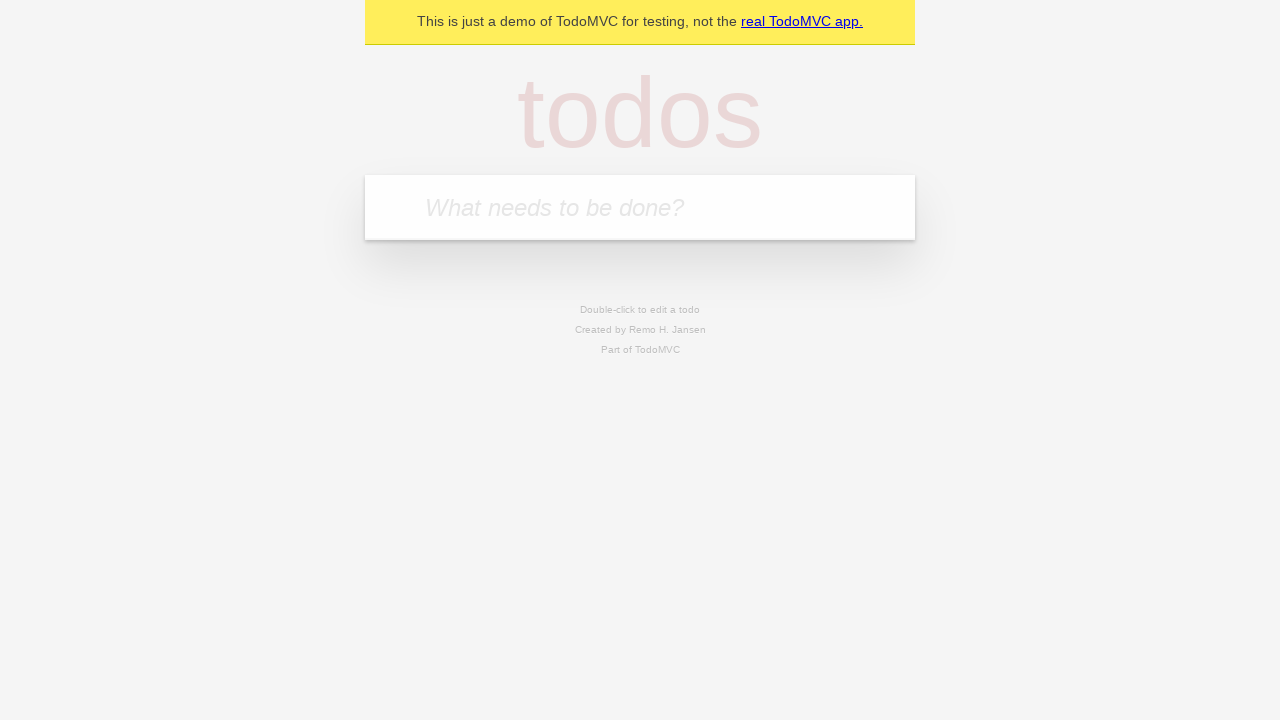

Filled first todo: 'buy some cheese2' on internal:attr=[placeholder="What needs to be done?"i]
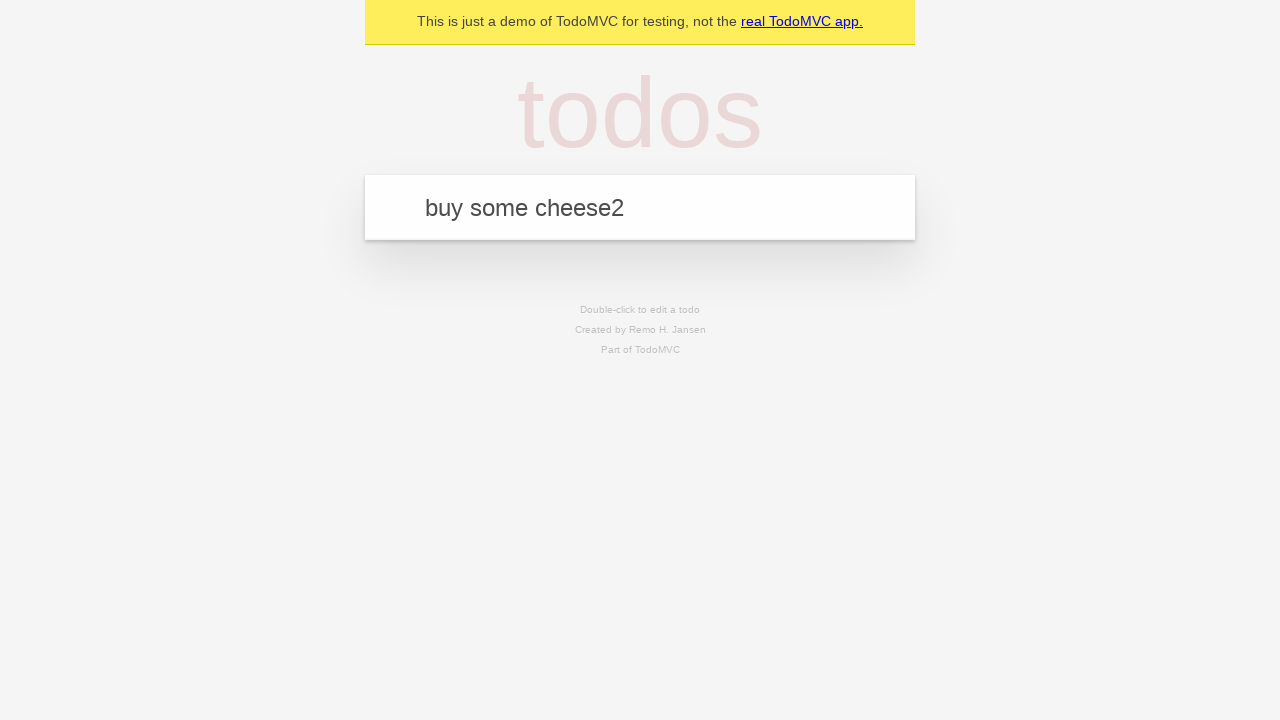

Pressed Enter to create first todo on internal:attr=[placeholder="What needs to be done?"i]
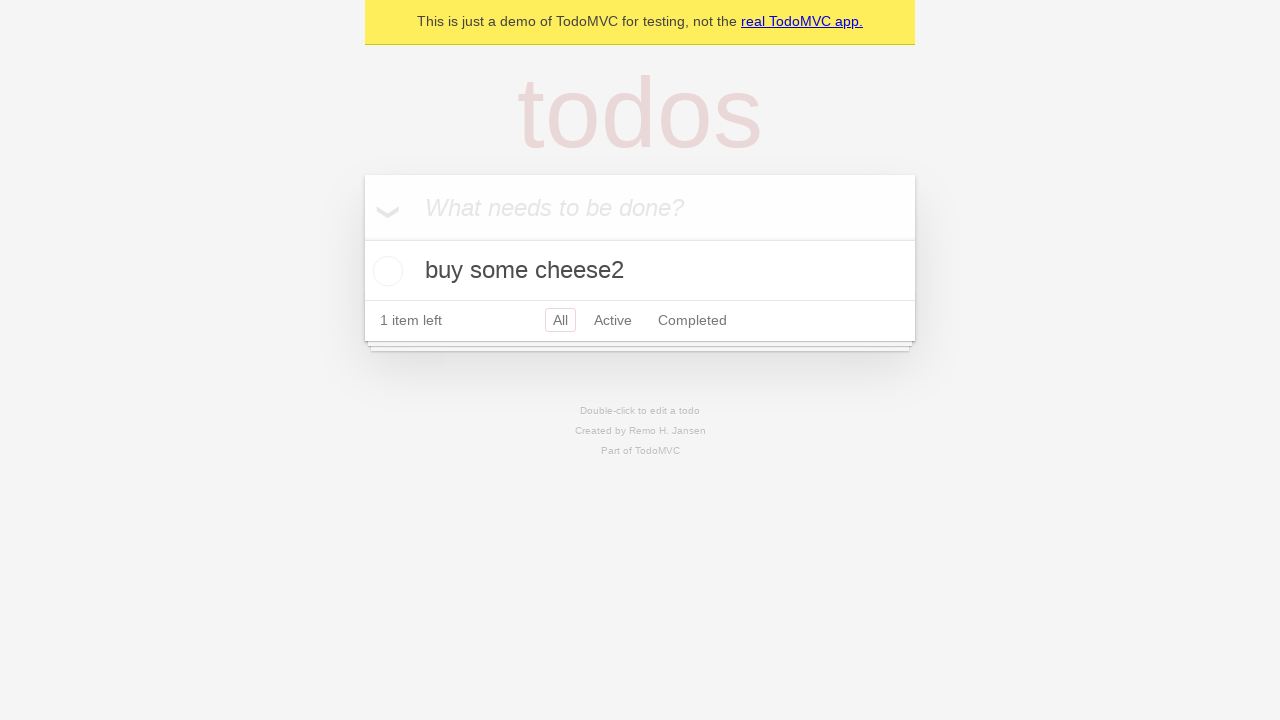

Filled second todo: 'feed the cat' on internal:attr=[placeholder="What needs to be done?"i]
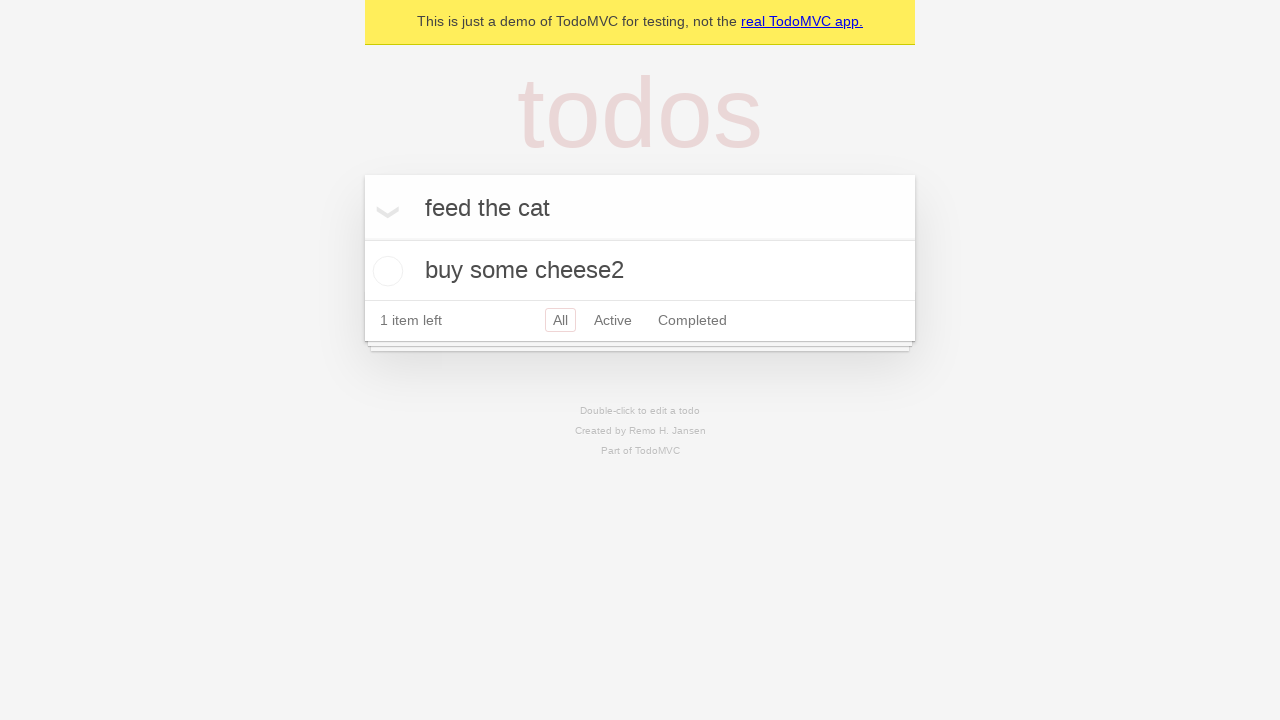

Pressed Enter to create second todo on internal:attr=[placeholder="What needs to be done?"i]
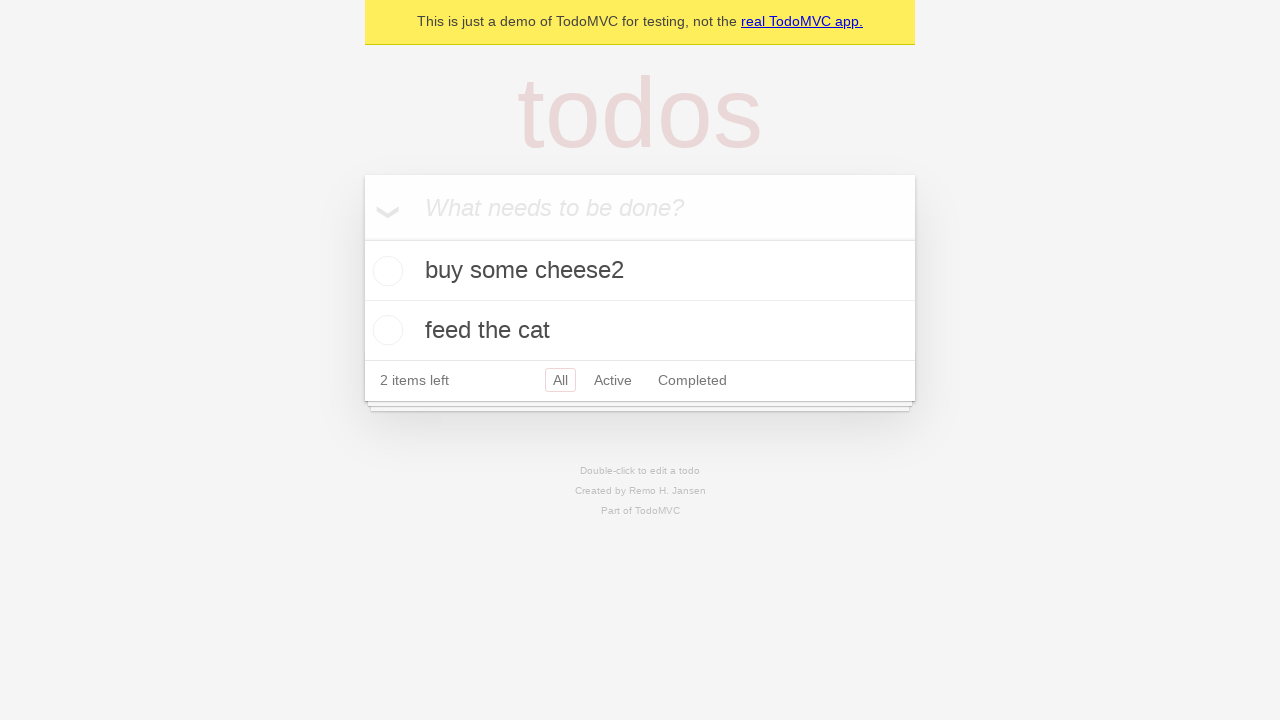

Filled third todo: 'book a doctors appointment' on internal:attr=[placeholder="What needs to be done?"i]
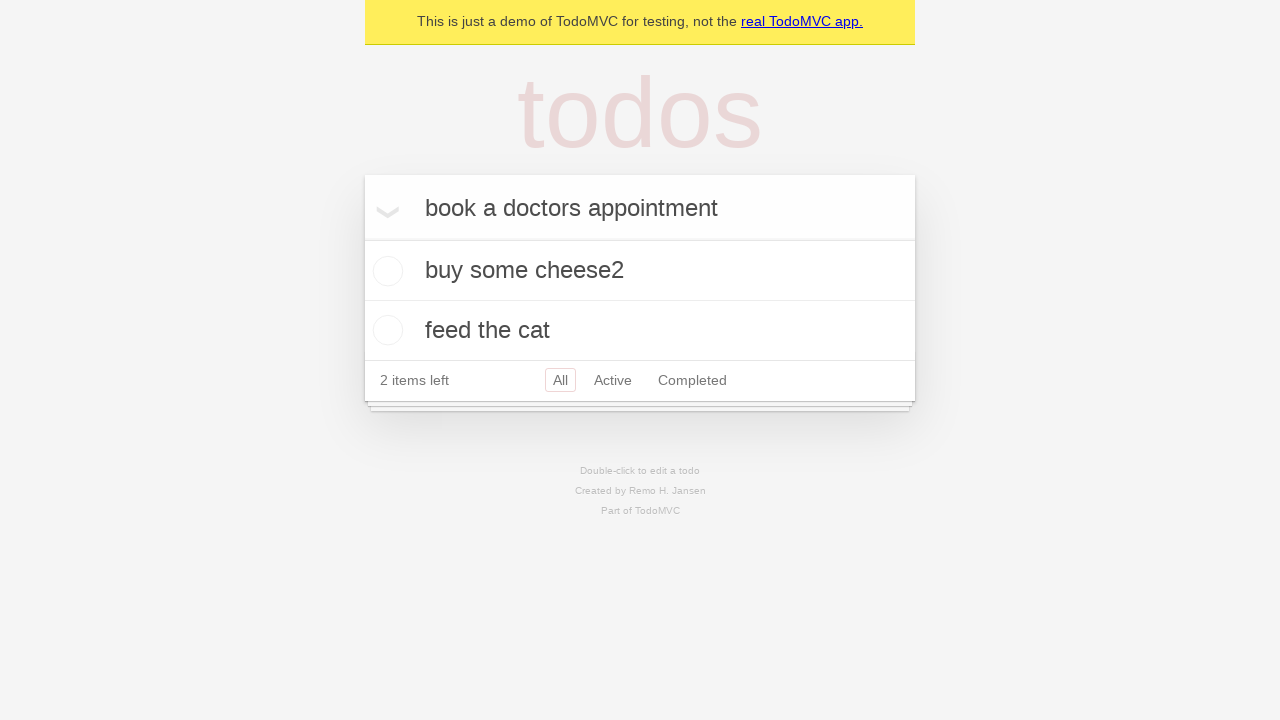

Pressed Enter to create third todo on internal:attr=[placeholder="What needs to be done?"i]
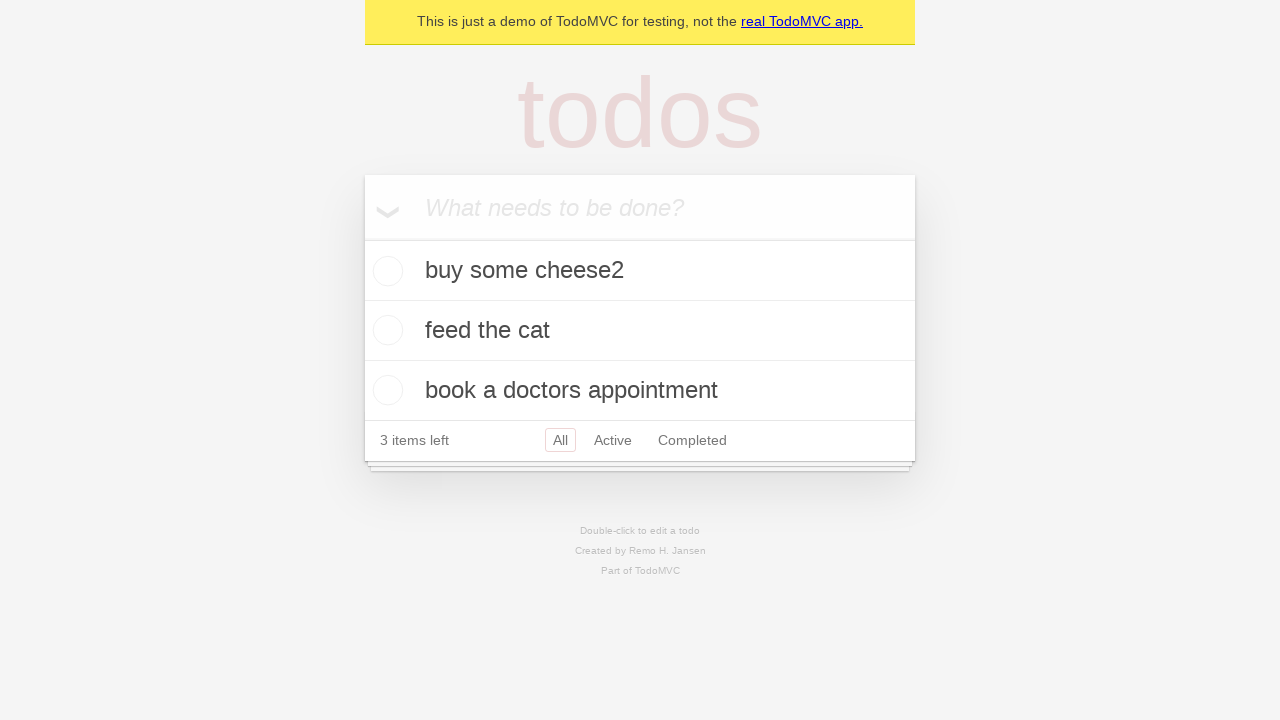

Located all todo items
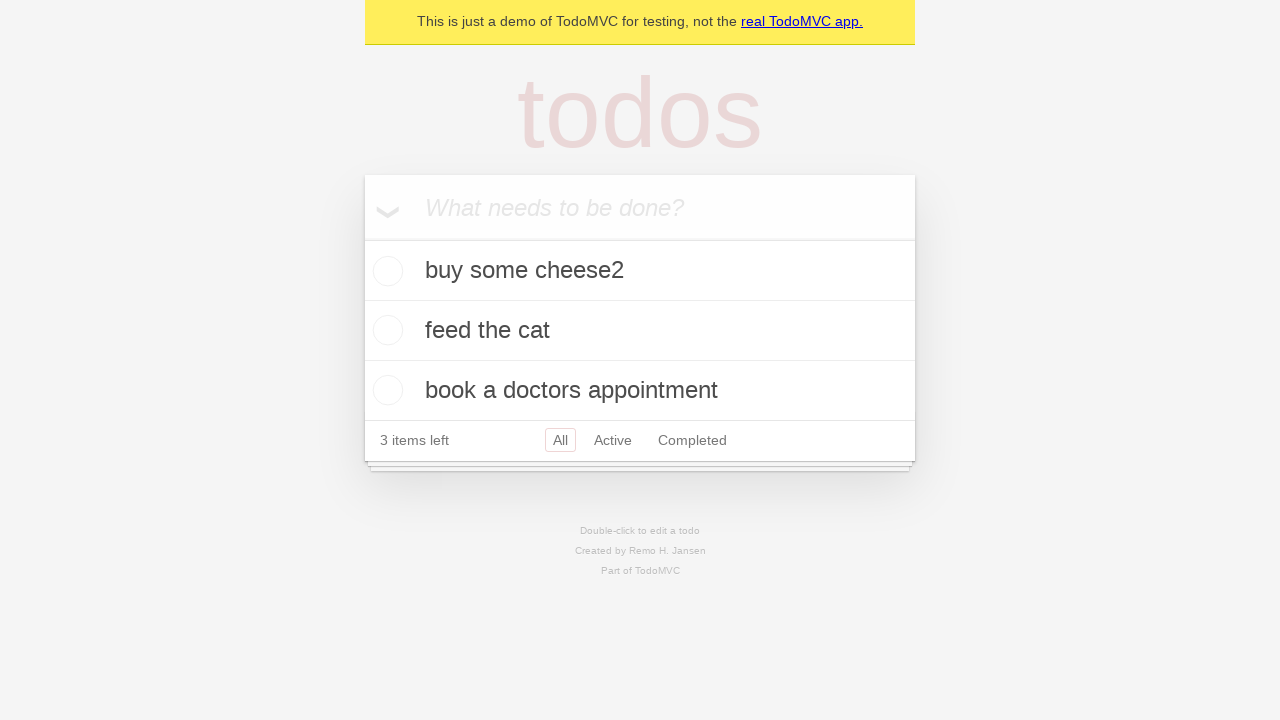

Double-clicked second todo to enter edit mode at (640, 331) on internal:testid=[data-testid="todo-item"s] >> nth=1
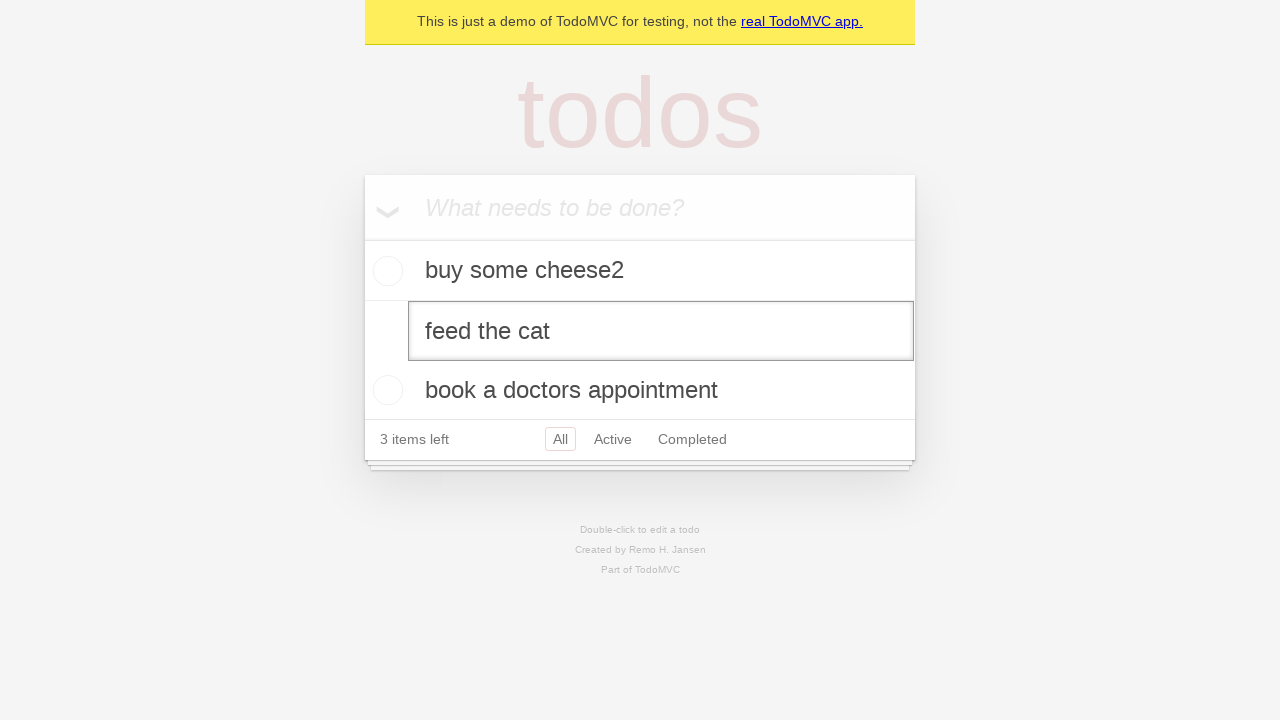

Filled edit textbox with 'buy some sausages' on internal:testid=[data-testid="todo-item"s] >> nth=1 >> internal:role=textbox[nam
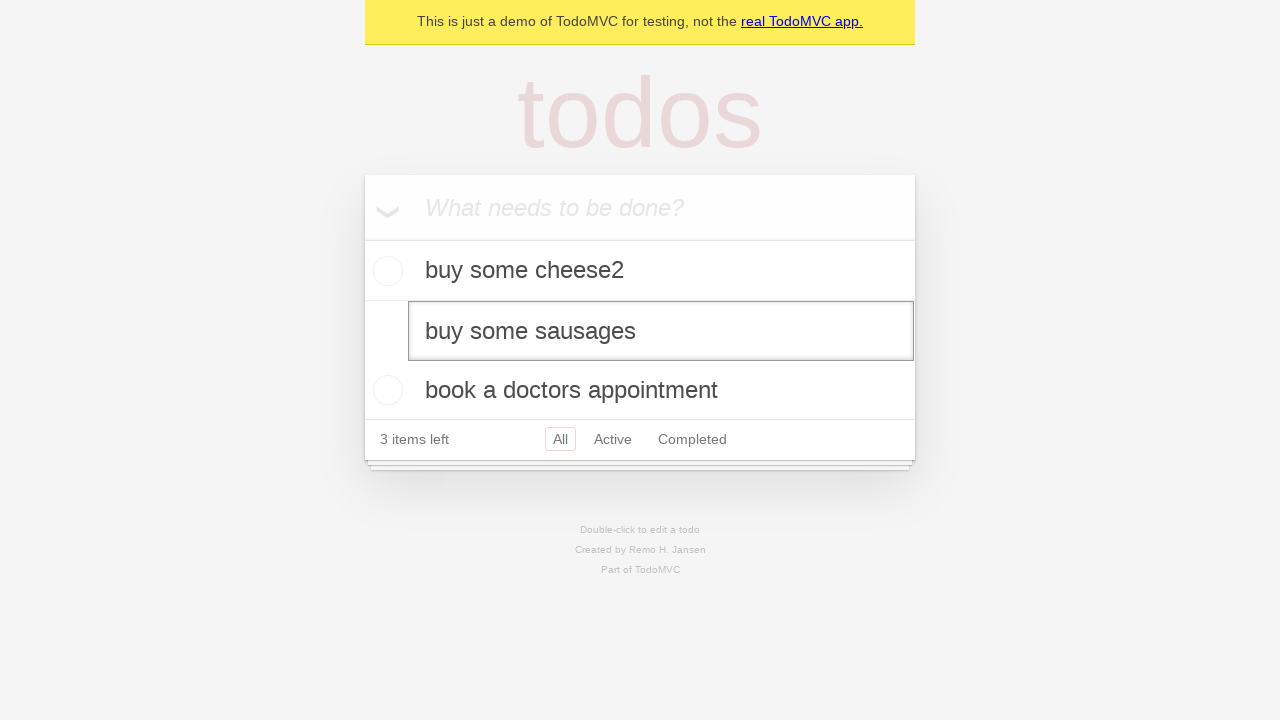

Pressed Escape to cancel edit on internal:testid=[data-testid="todo-item"s] >> nth=1 >> internal:role=textbox[nam
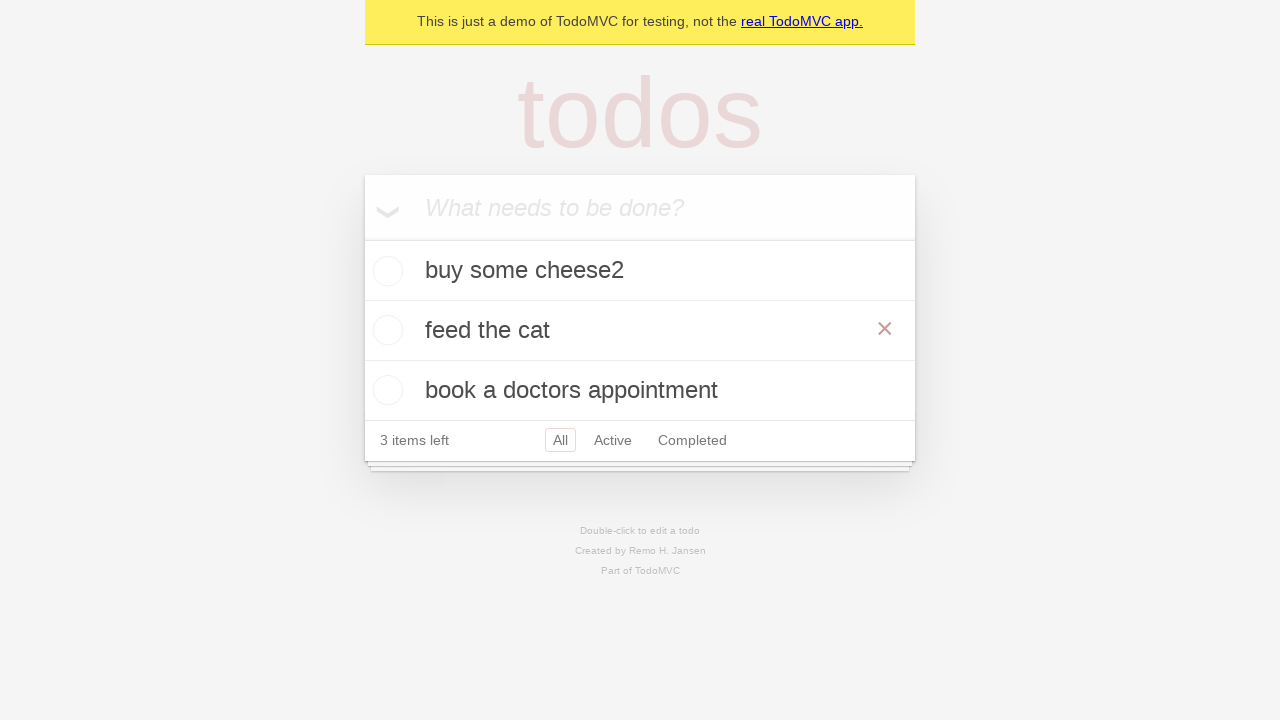

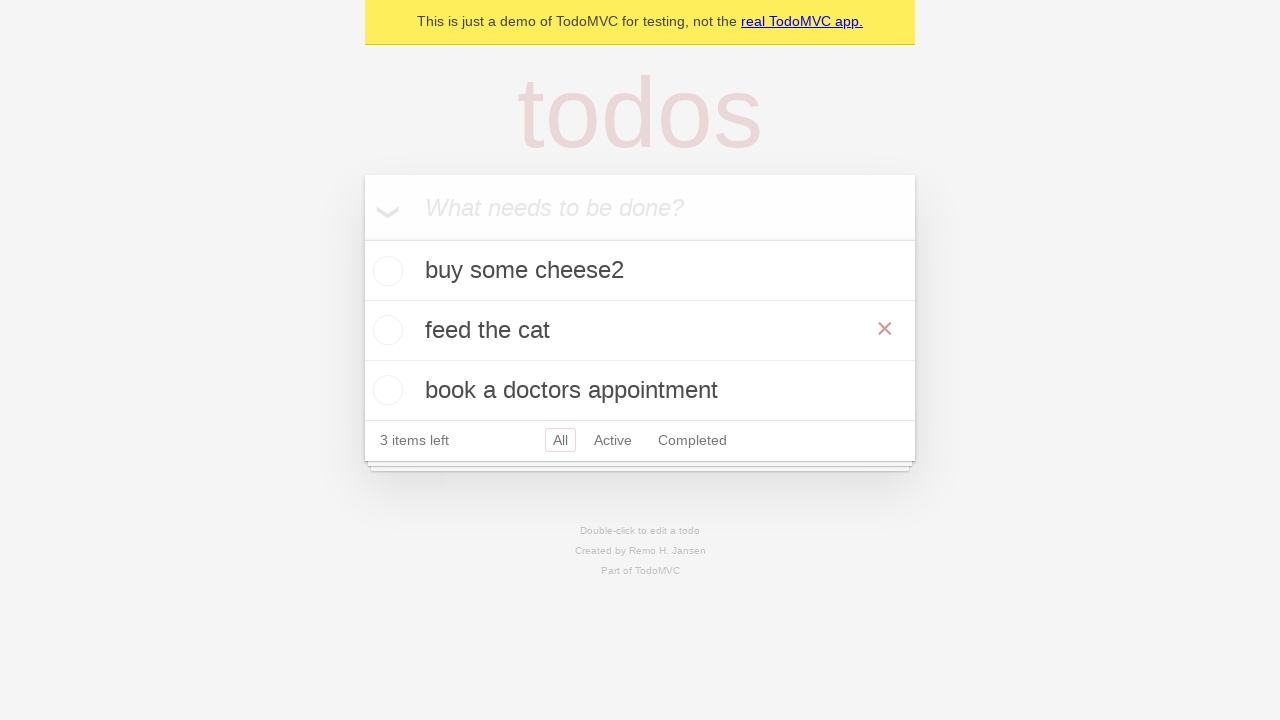